Tests checkbox functionality by navigating to the Checkboxes page, clicking the first checkbox to enable it, and clicking the second checkbox to disable it

Starting URL: https://the-internet.herokuapp.com/

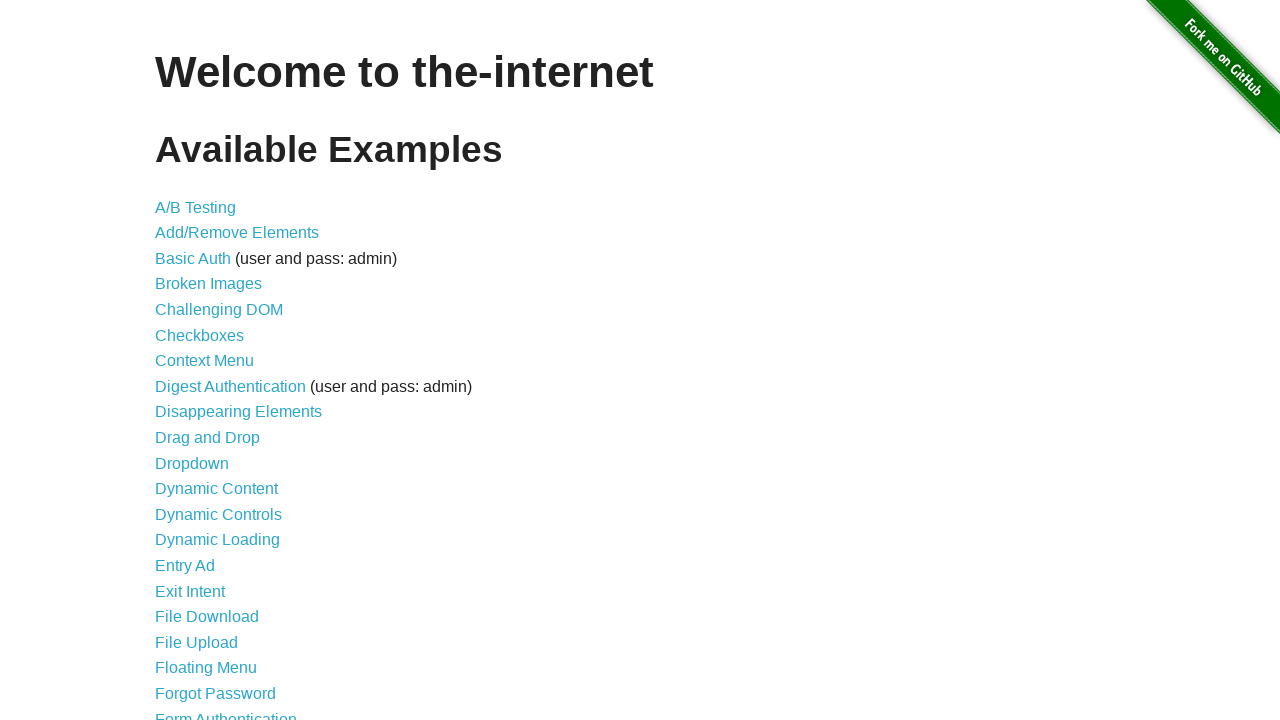

Clicked on Checkboxes link to navigate to checkboxes page at (200, 335) on text=Checkboxes
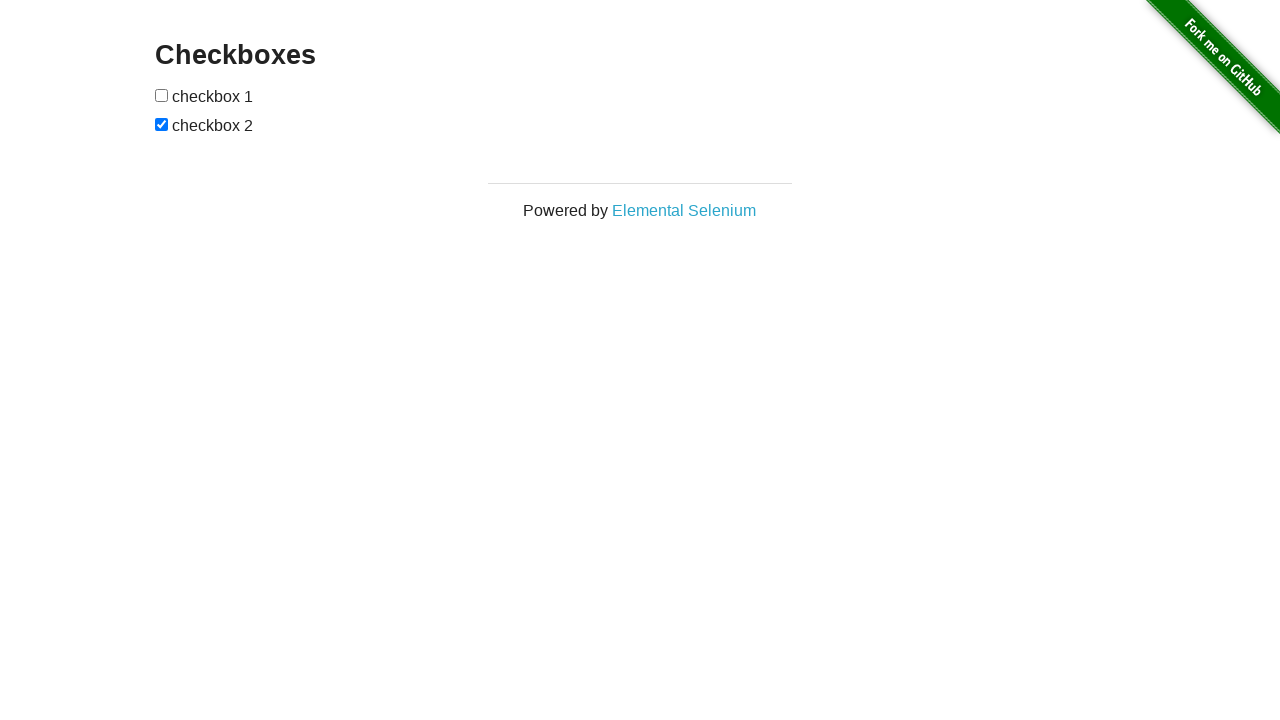

Checkboxes page loaded and checkbox elements are visible
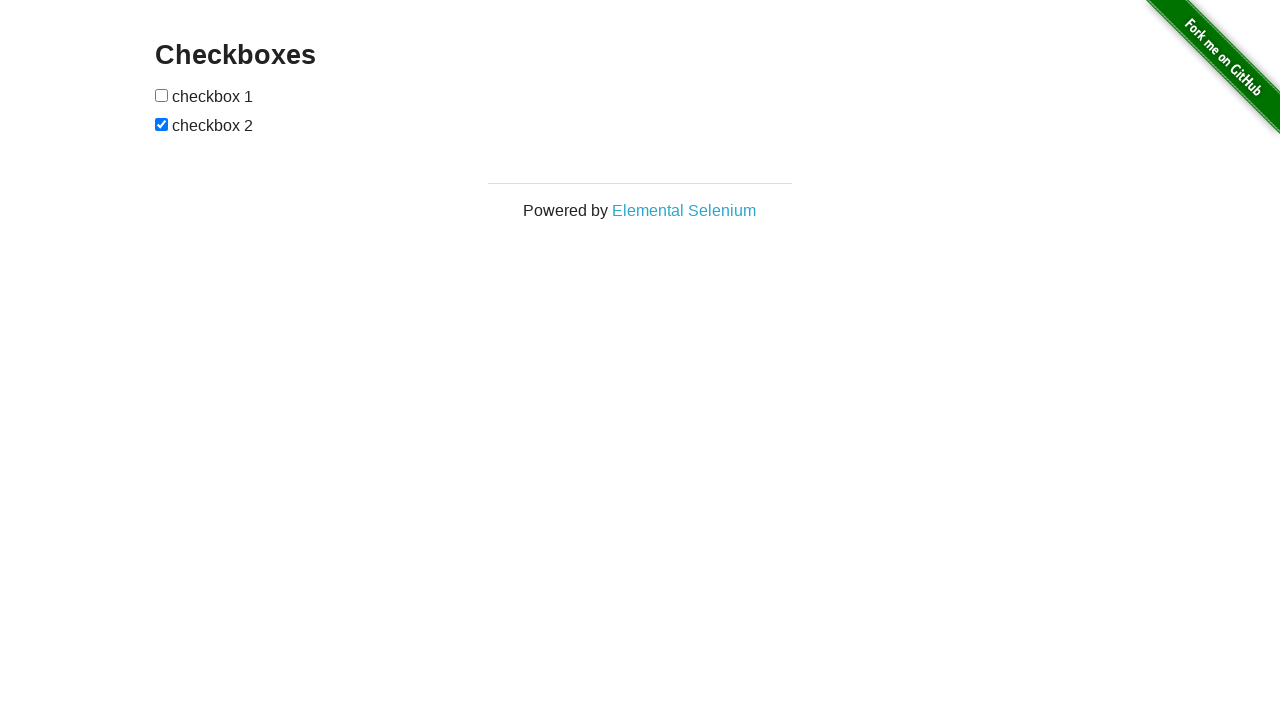

Clicked first checkbox to enable it at (162, 95) on input[type='checkbox'] >> nth=0
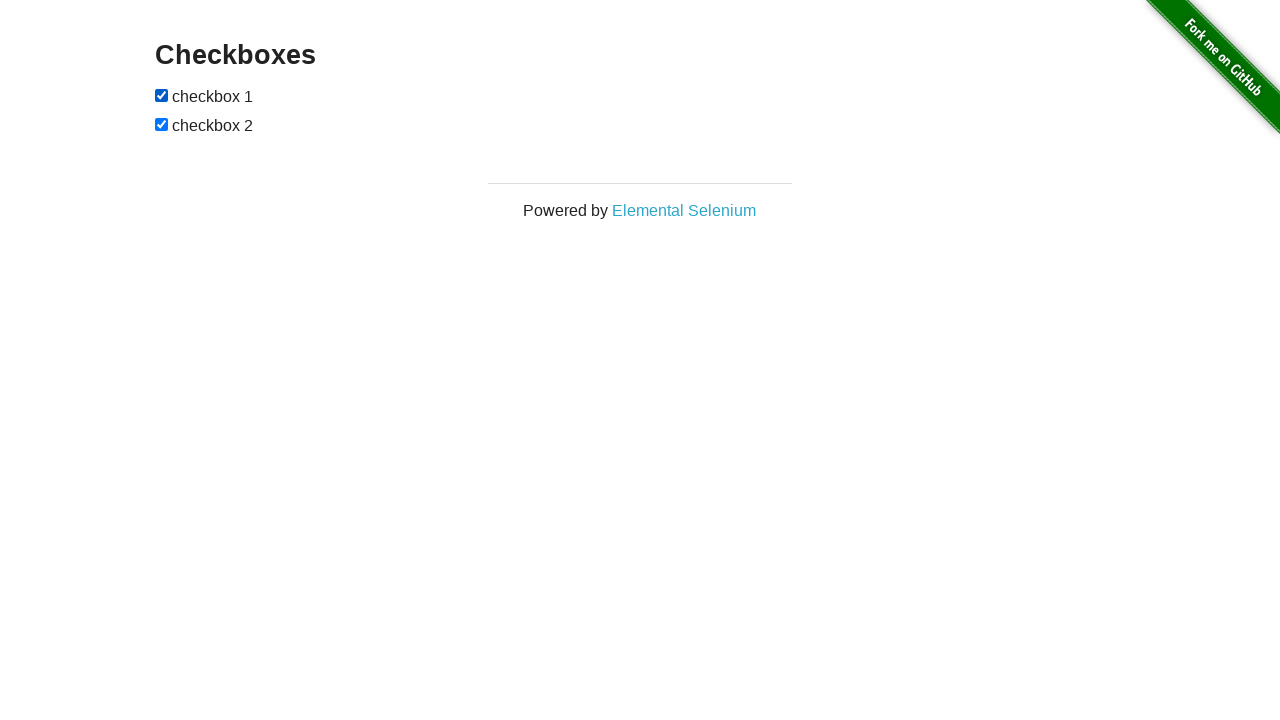

Clicked second checkbox to disable it at (162, 124) on #checkboxes input >> nth=1
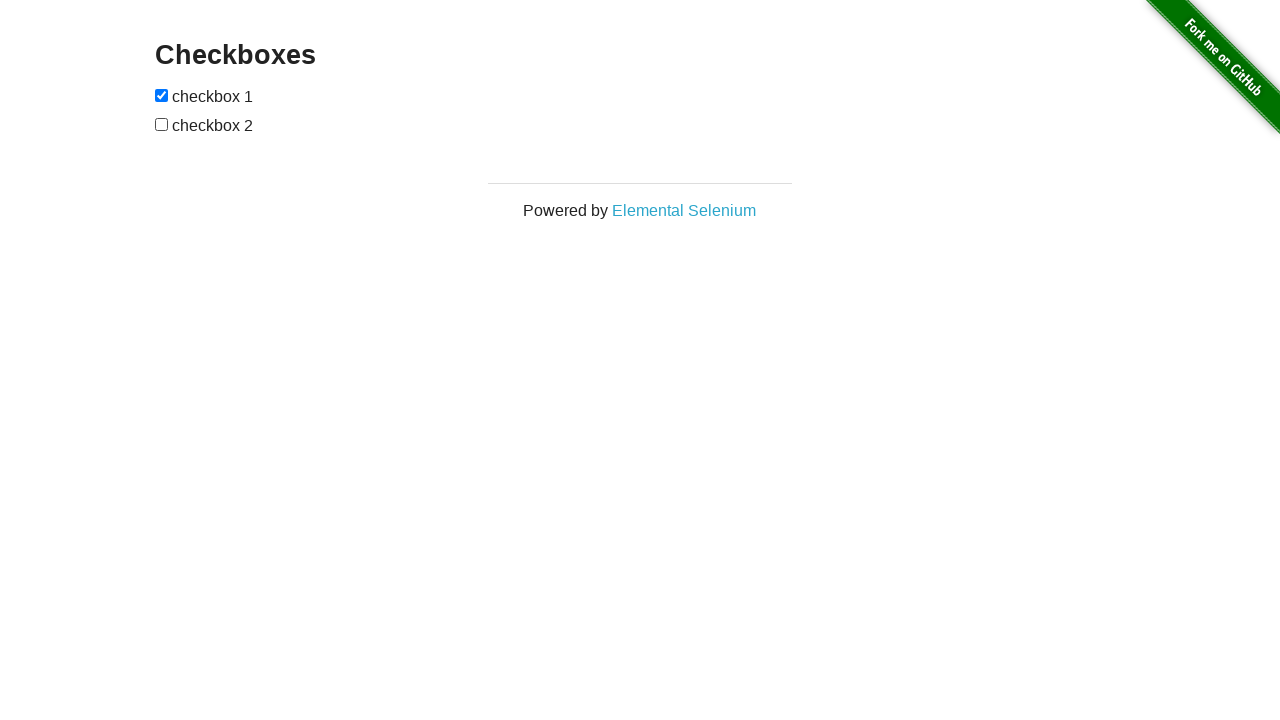

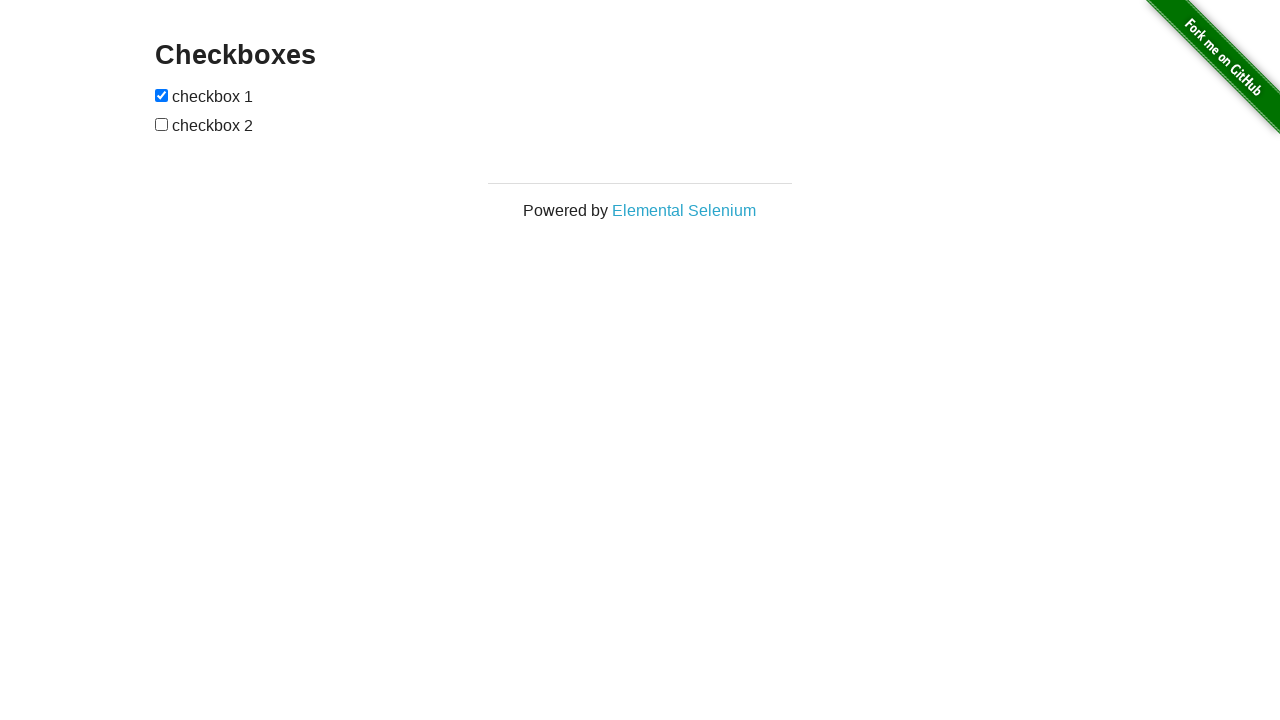